Tests keyboard keys command by filling search bar and pressing Enter to search

Starting URL: http://omayo.blogspot.com

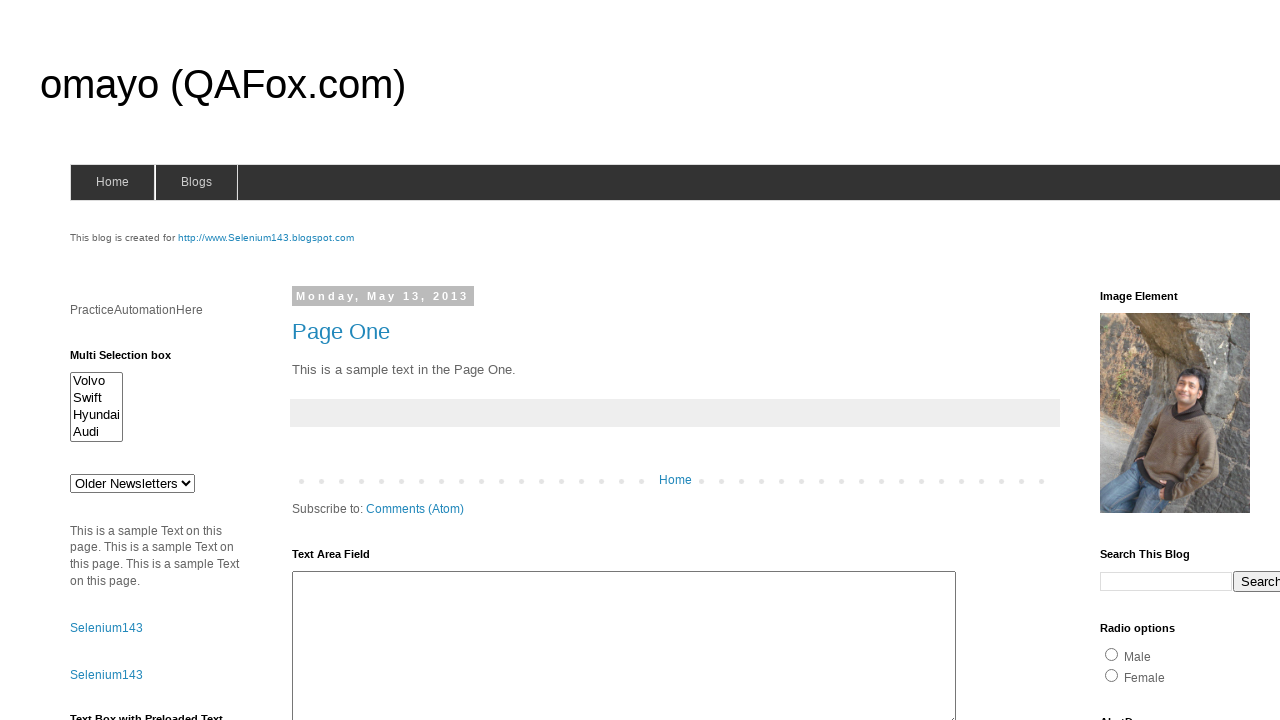

Filled search bar with 'Random' on td.gsc-input > input
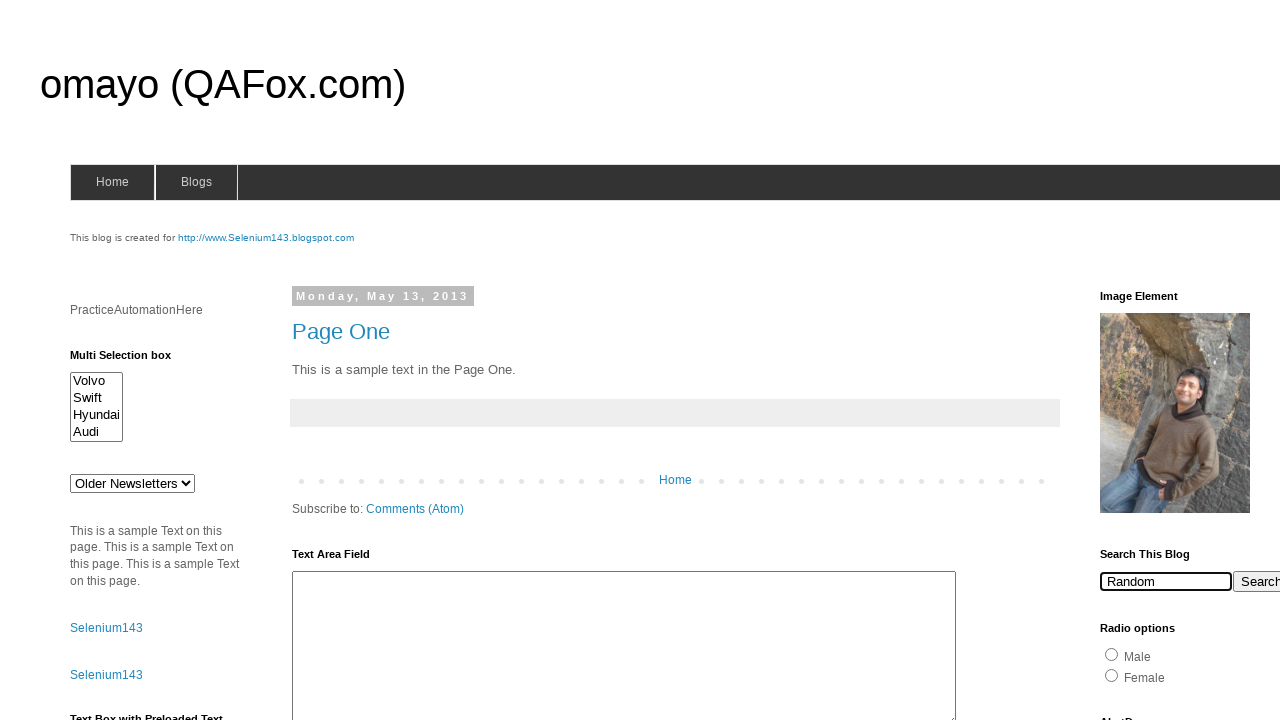

Pressed Enter key to search
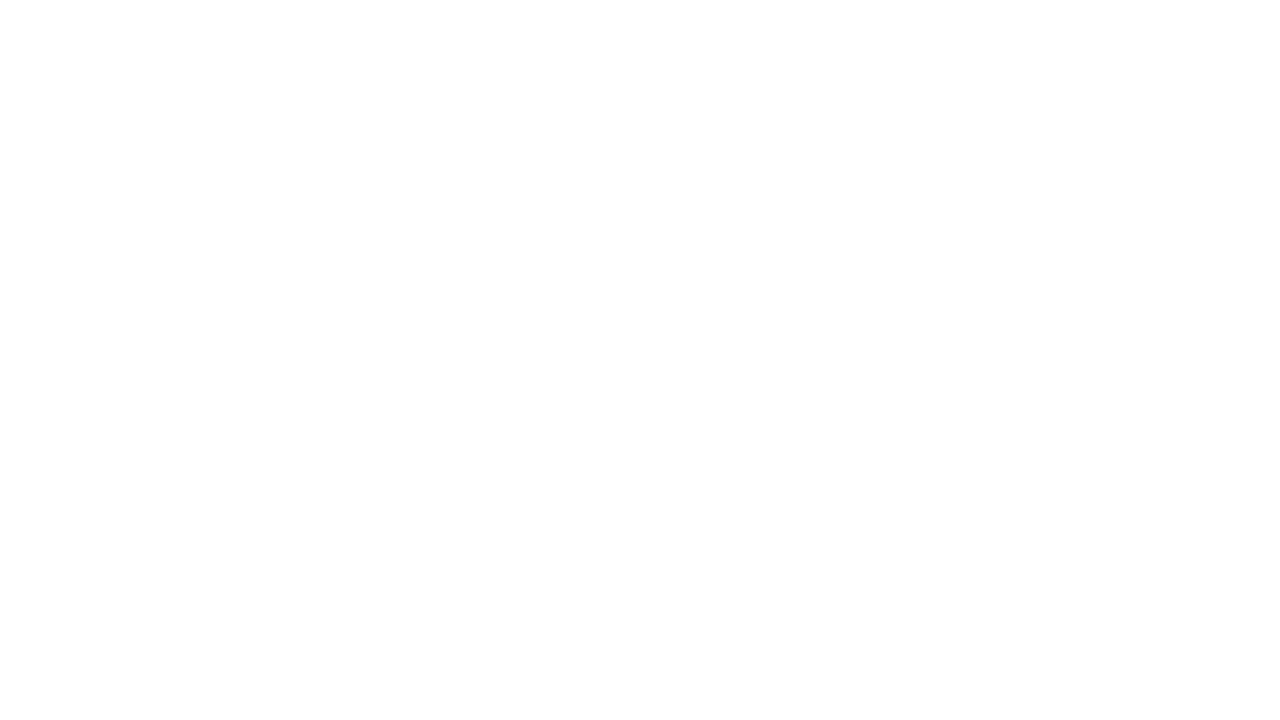

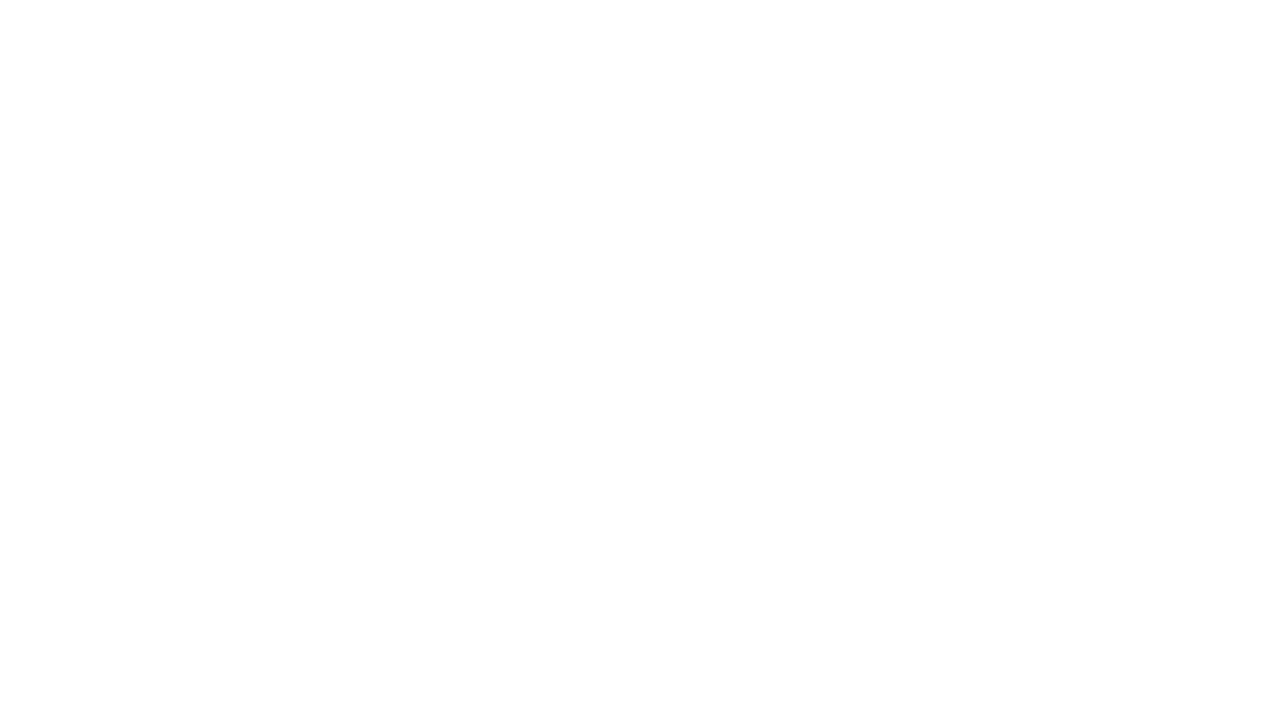